Tests double-click functionality by double-clicking a button and verifying the resulting text message

Starting URL: https://automationfc.github.io/basic-form/index.html

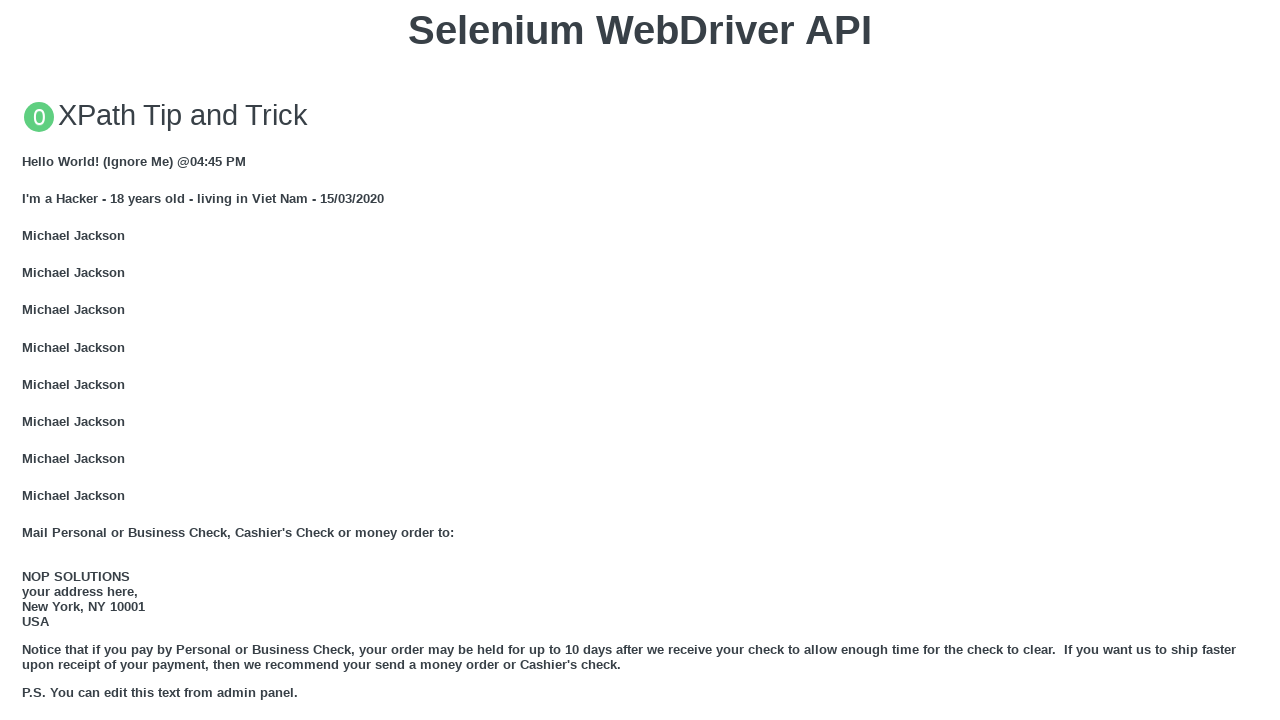

Navigated to basic form test page
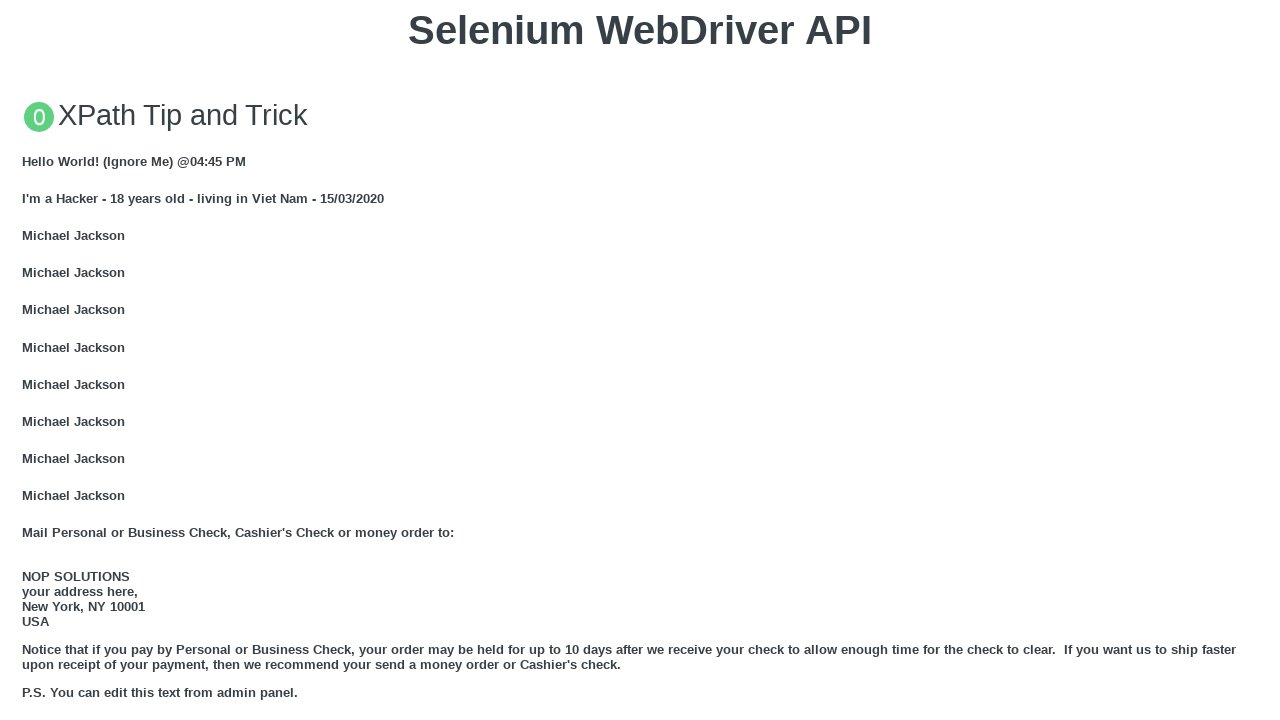

Double-clicked the 'Double click me' button at (640, 361) on xpath=//button[text()='Double click me']
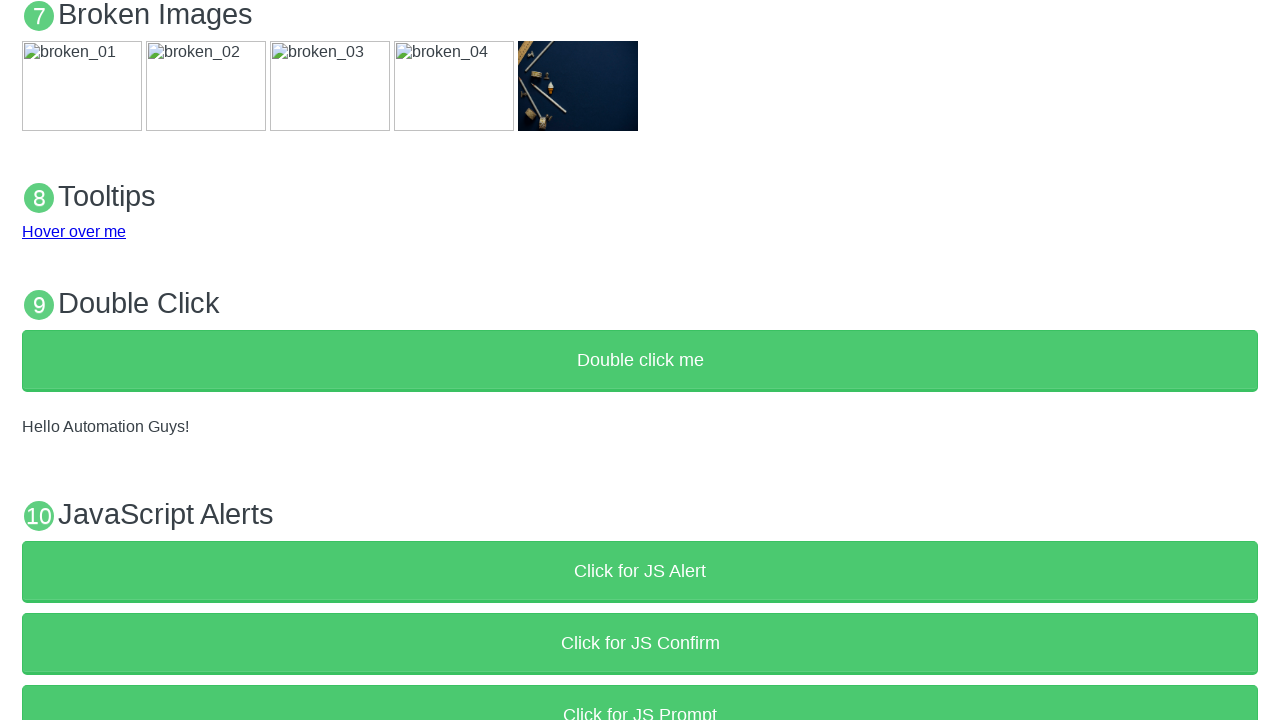

Result text element appeared after double-click
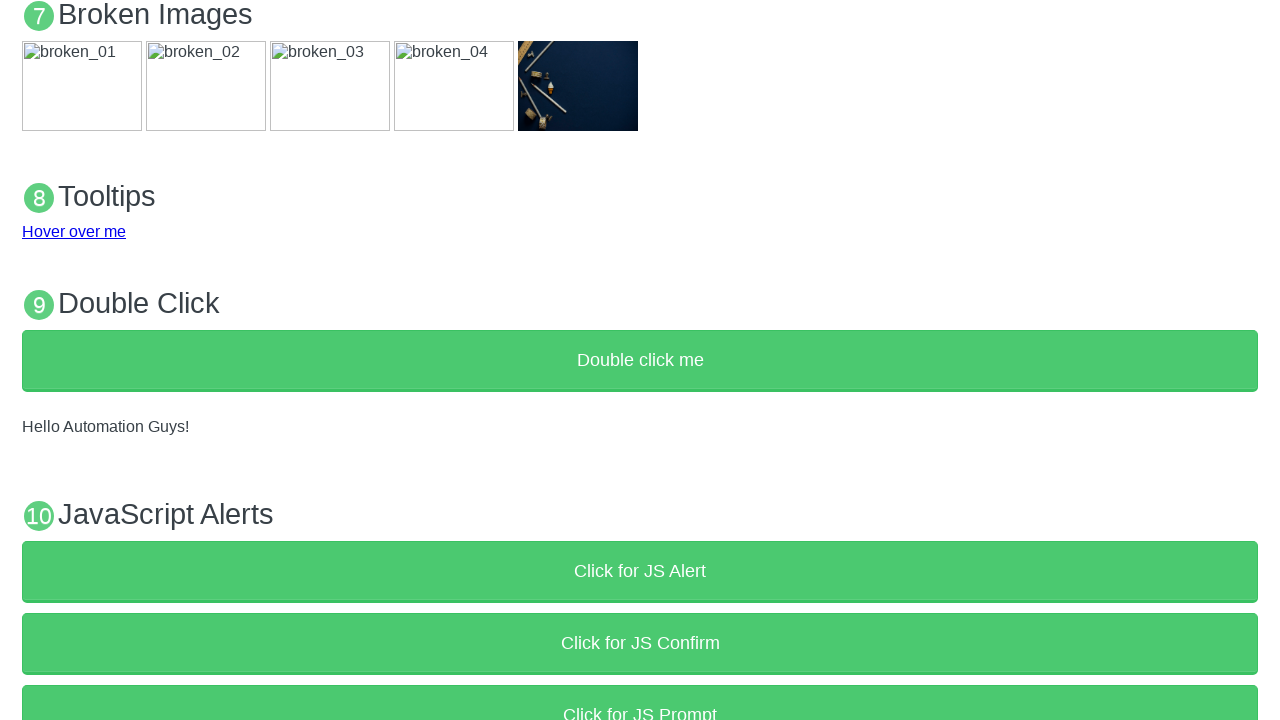

Verified result text: 'Hello Automation Guys!'
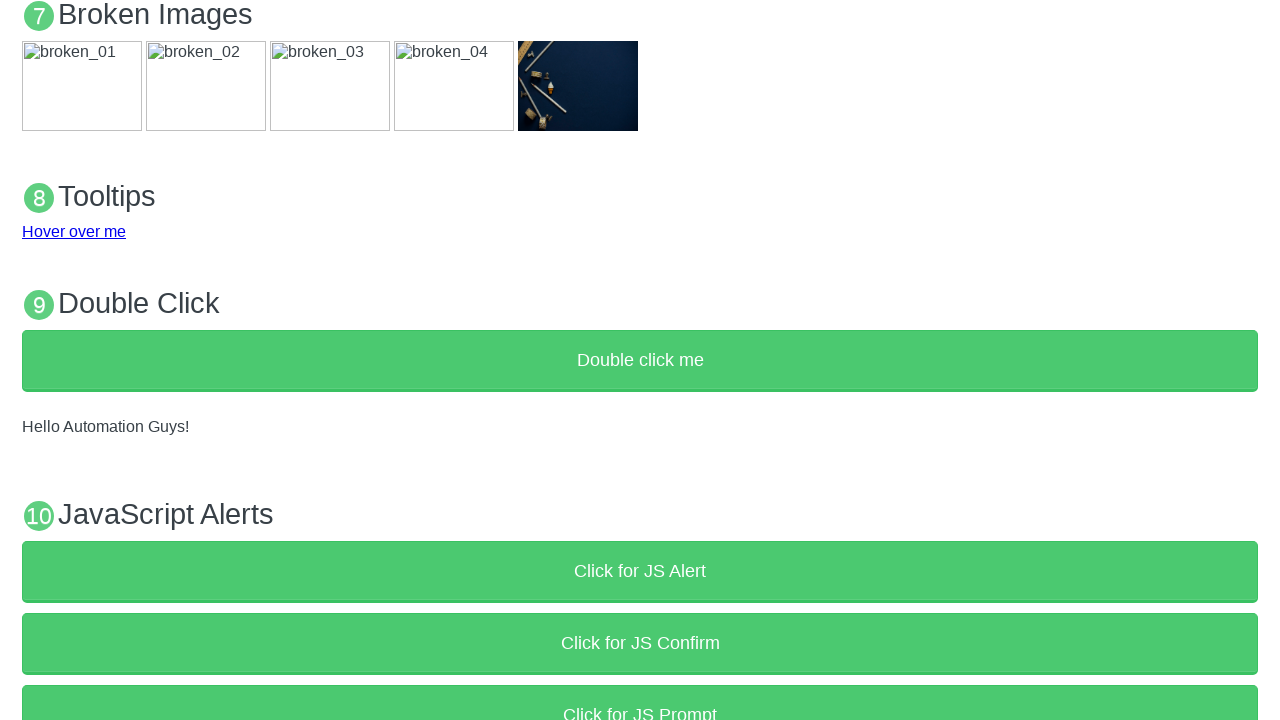

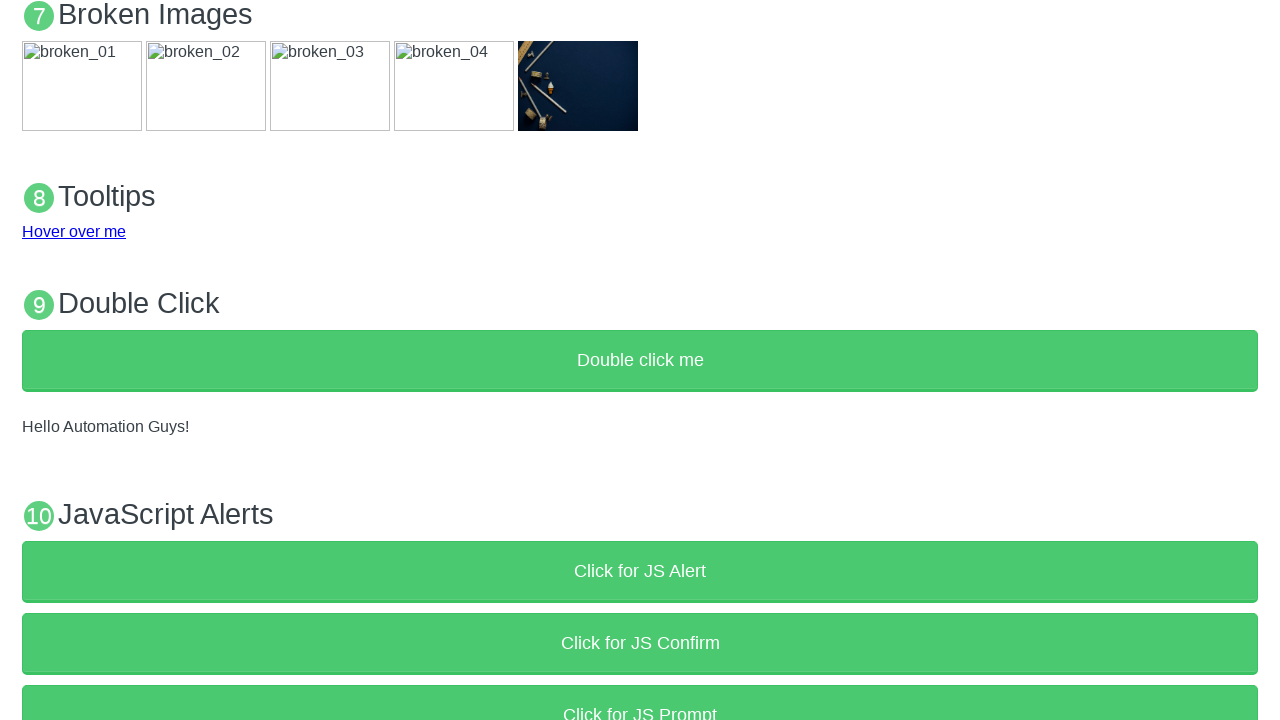